Tests registration form submission on page 1 by filling required fields and verifying success message

Starting URL: http://suninjuly.github.io/registration1.html

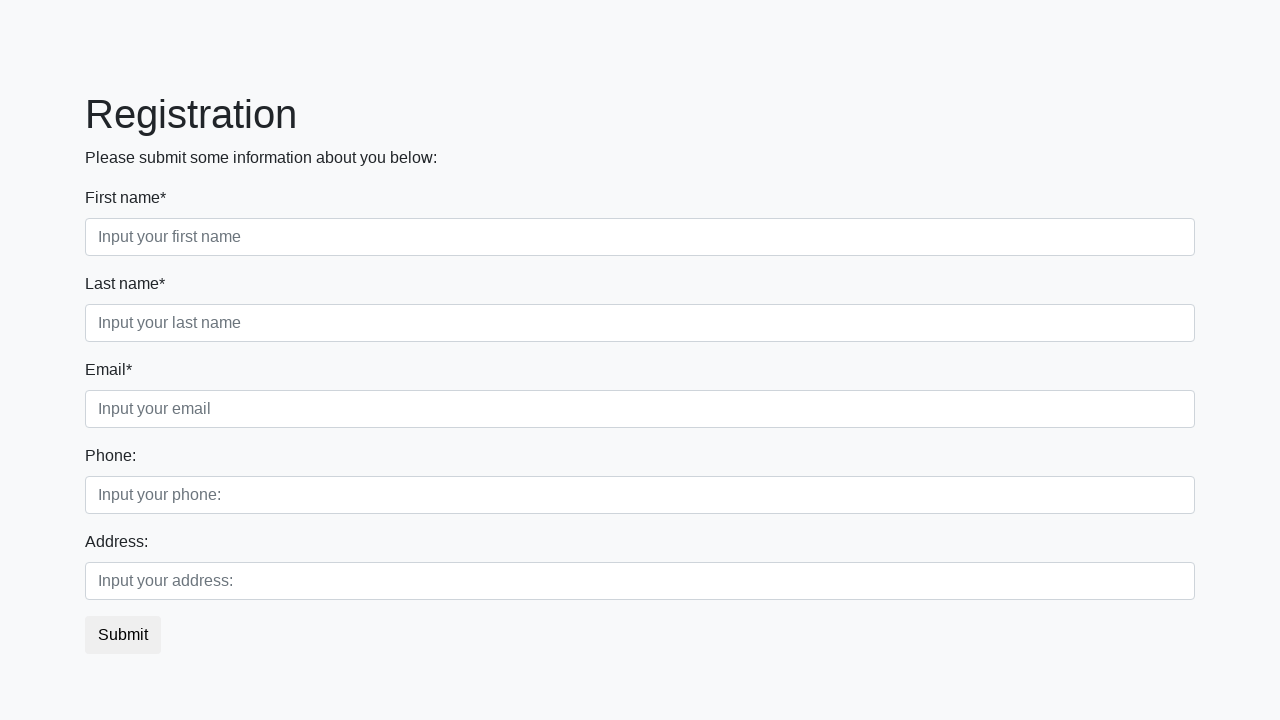

Filled first name field with 'Test Data' on .first_block .form-control.first
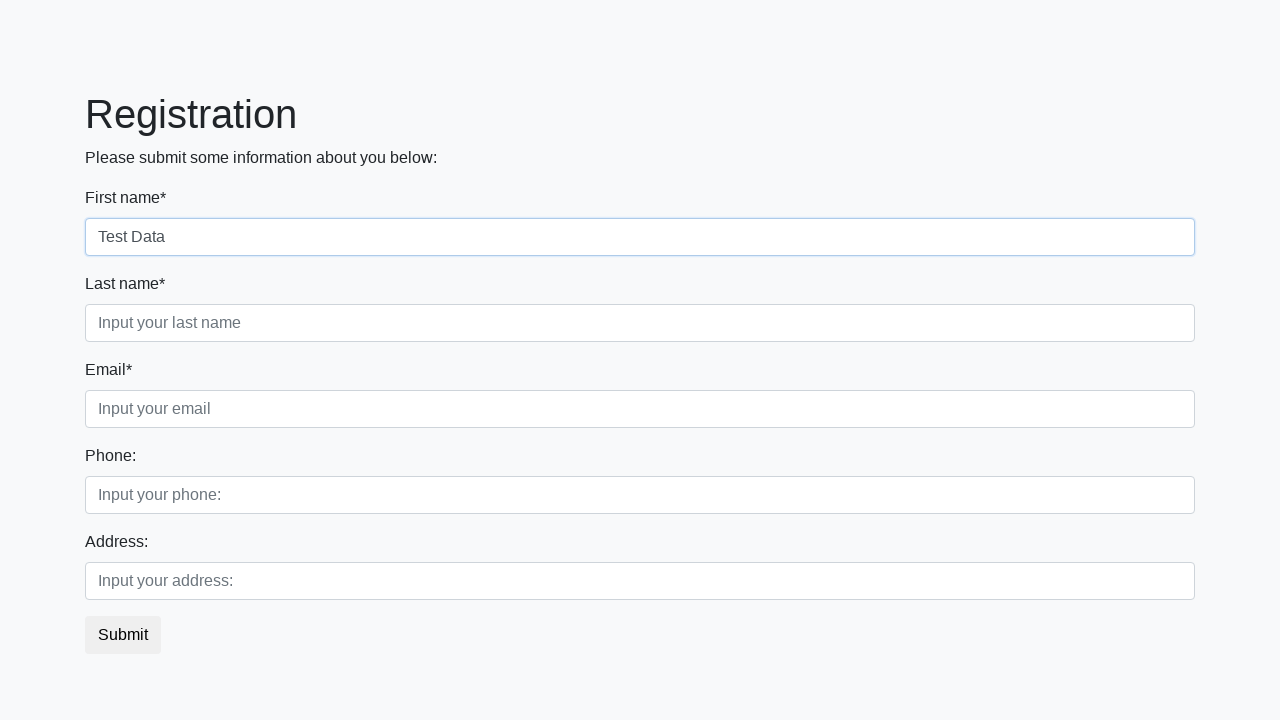

Filled last name field with 'Test Data' on .first_block .form-control.second
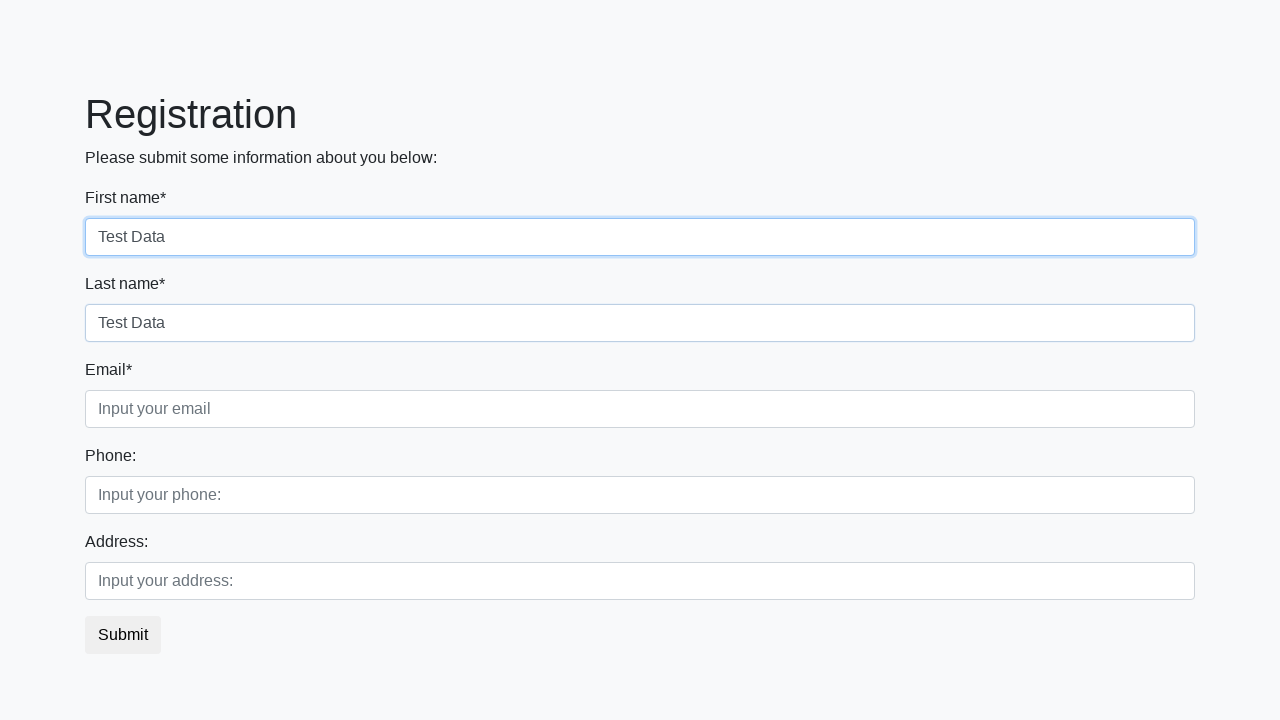

Filled email field with 'test@example.com' on .first_block .form-control.third
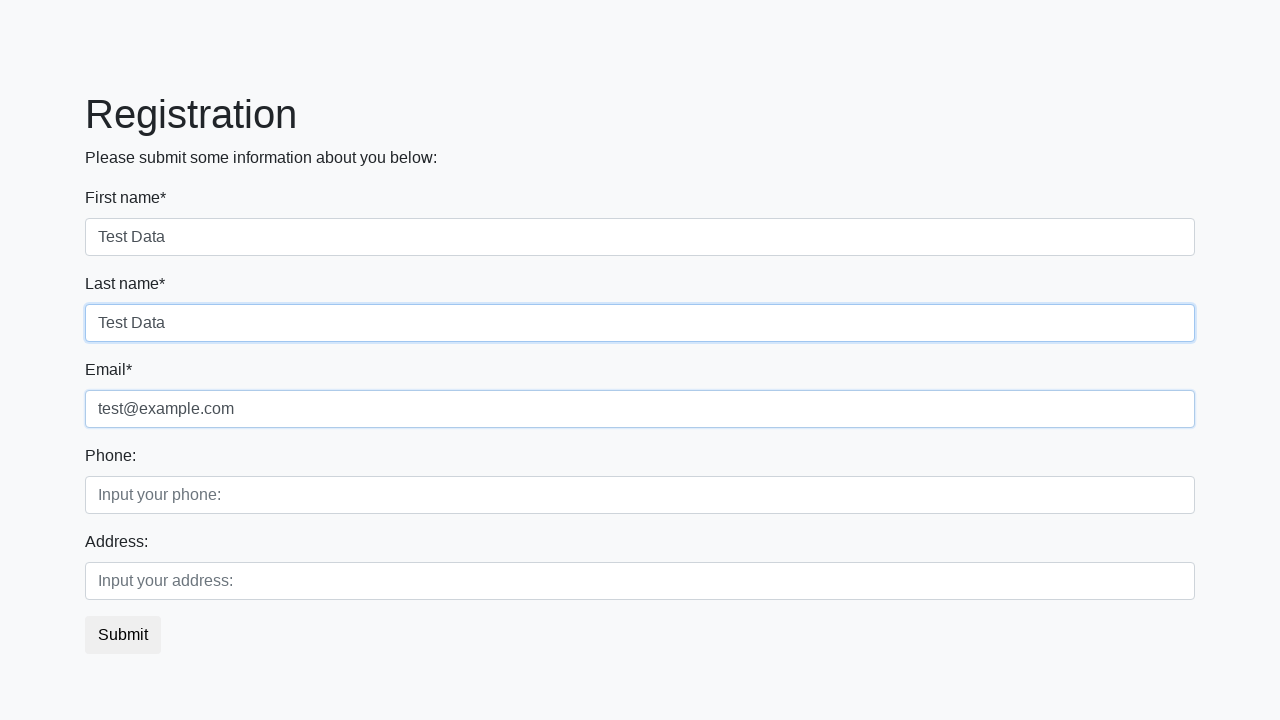

Clicked registration form submit button at (123, 635) on .btn.btn-default
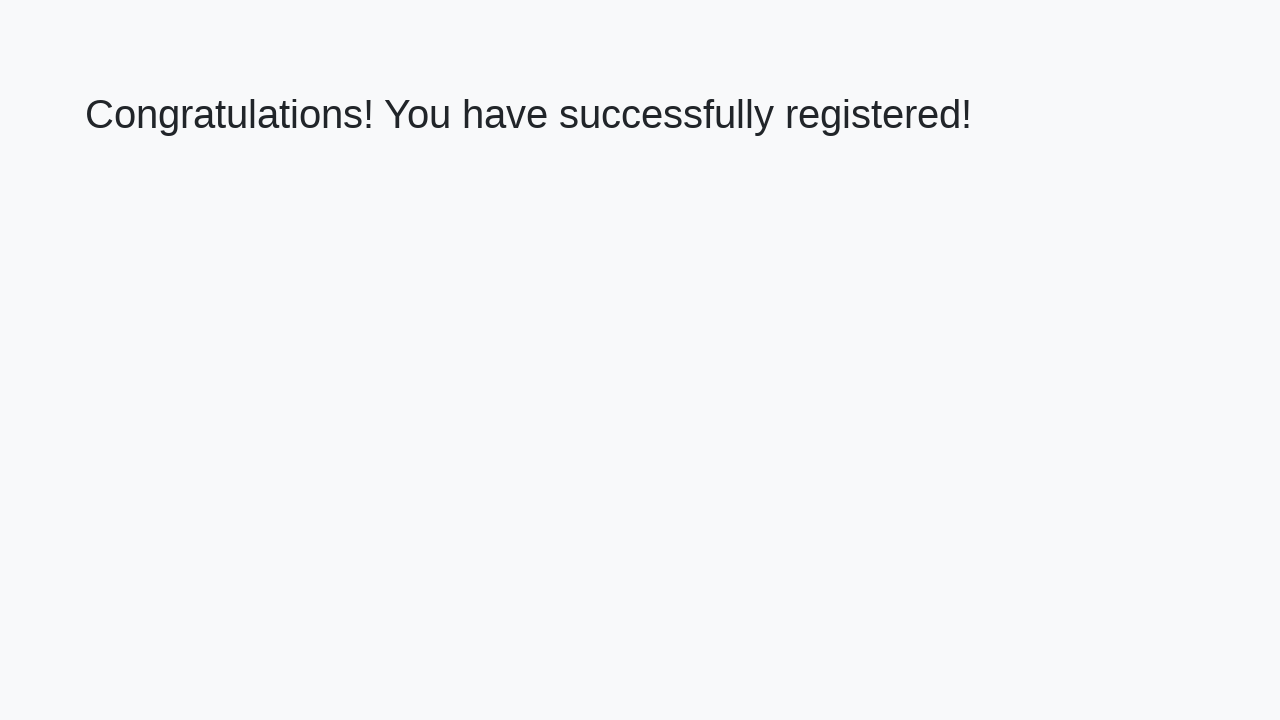

Success page loaded with h1 element
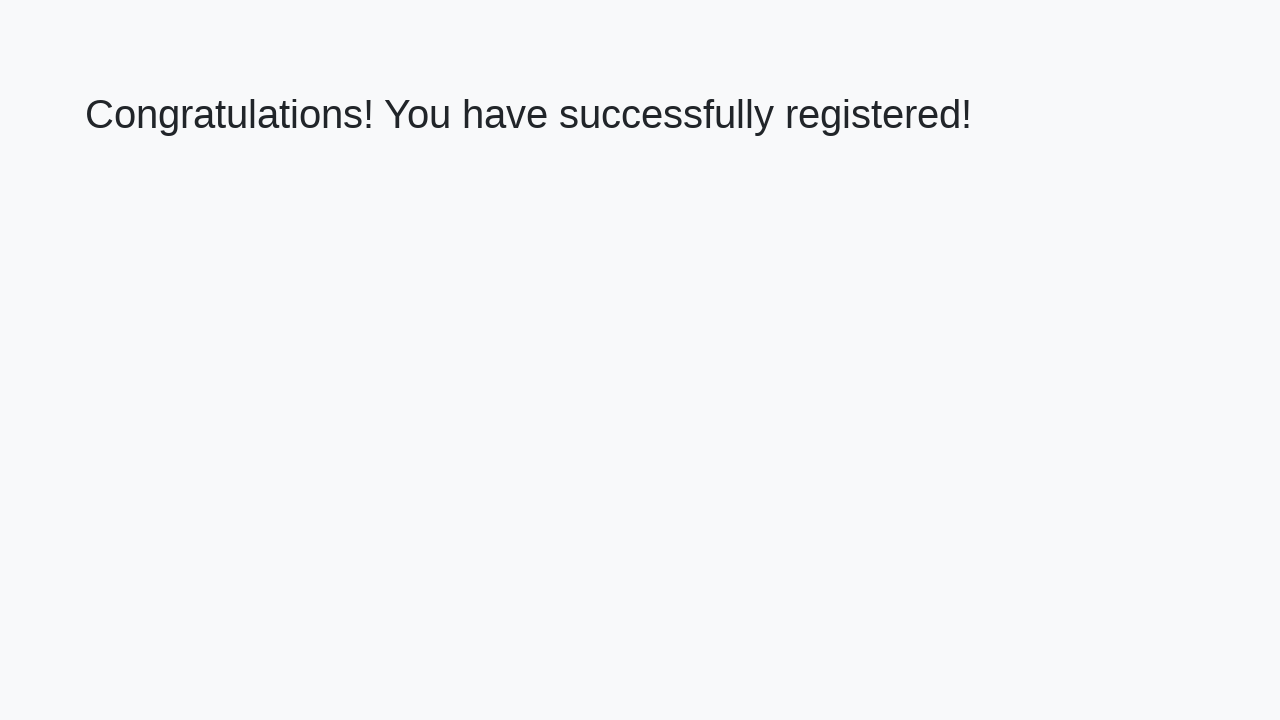

Retrieved success message text from h1 element
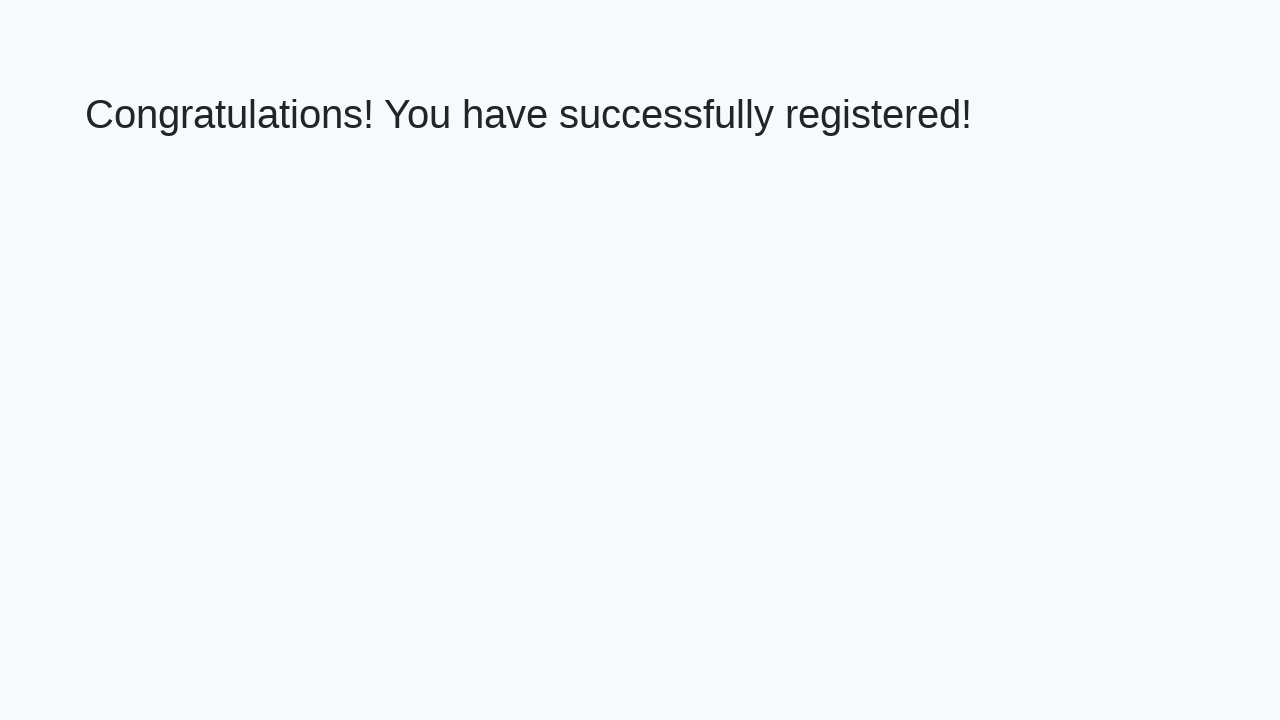

Verified success message: 'Congratulations! You have successfully registered!'
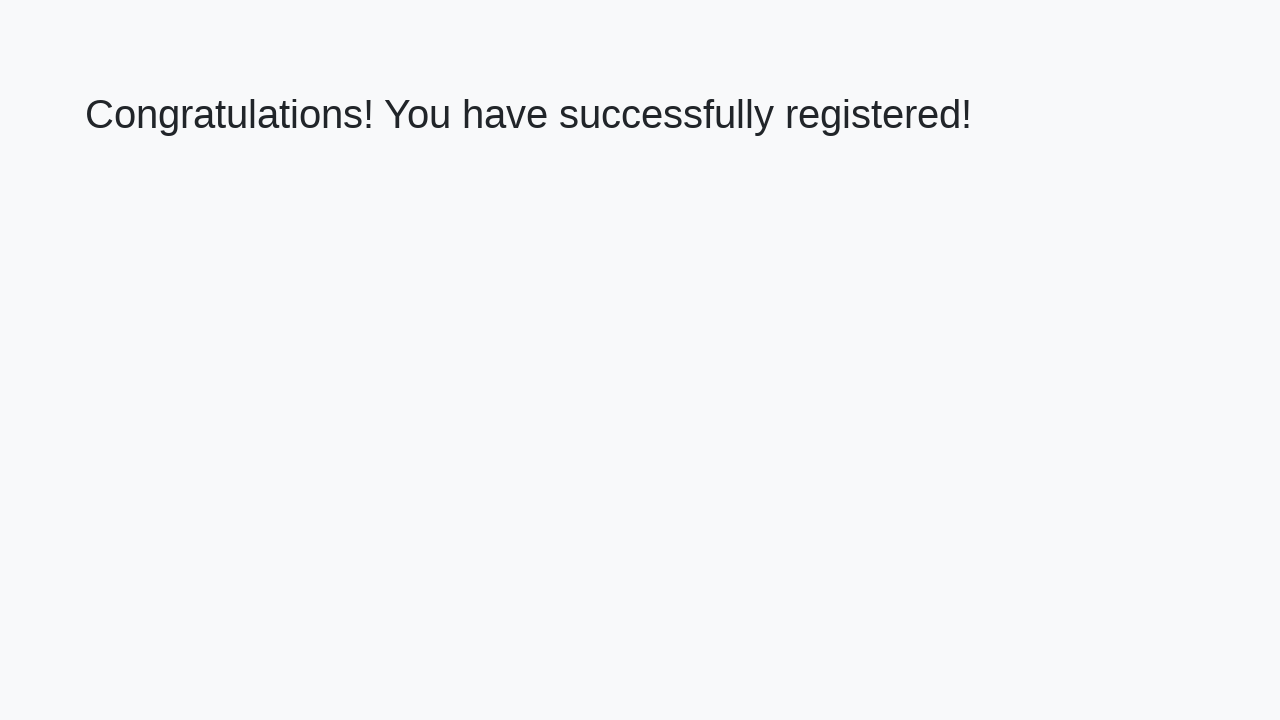

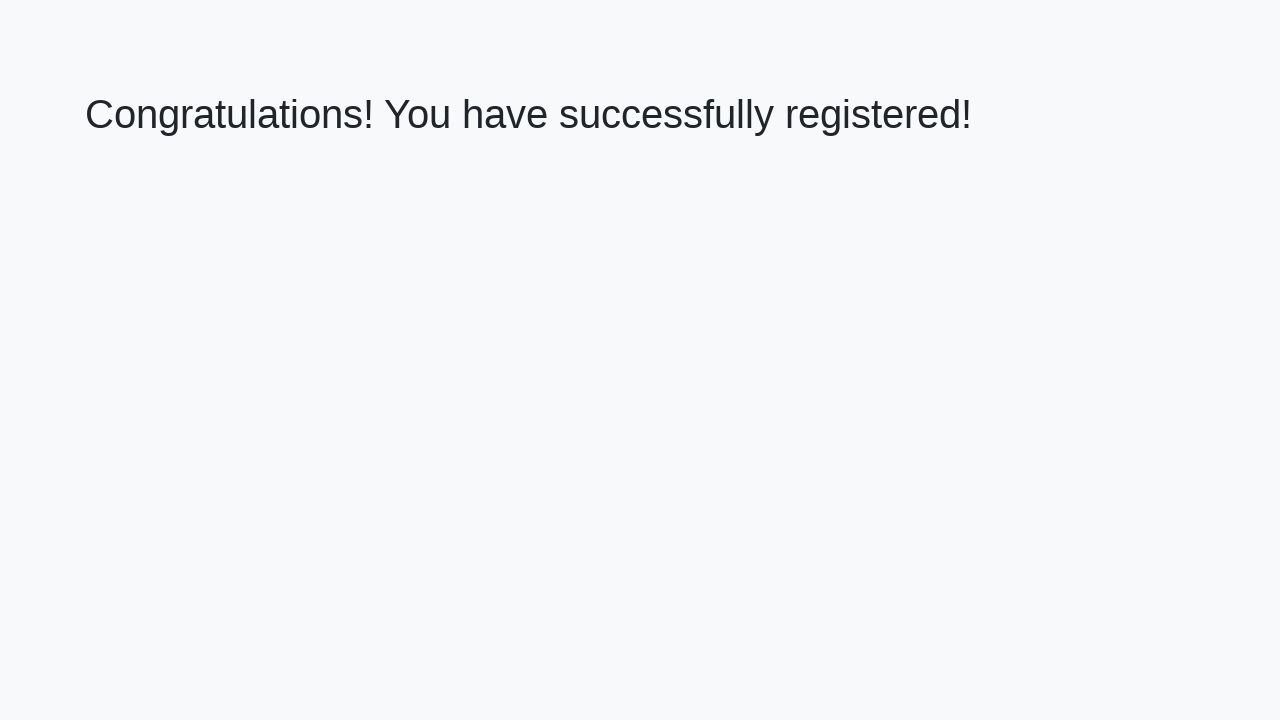